Tests dropdown selection using Playwright's built-in select_option method to choose "Option 1" by visible text

Starting URL: https://the-internet.herokuapp.com/dropdown

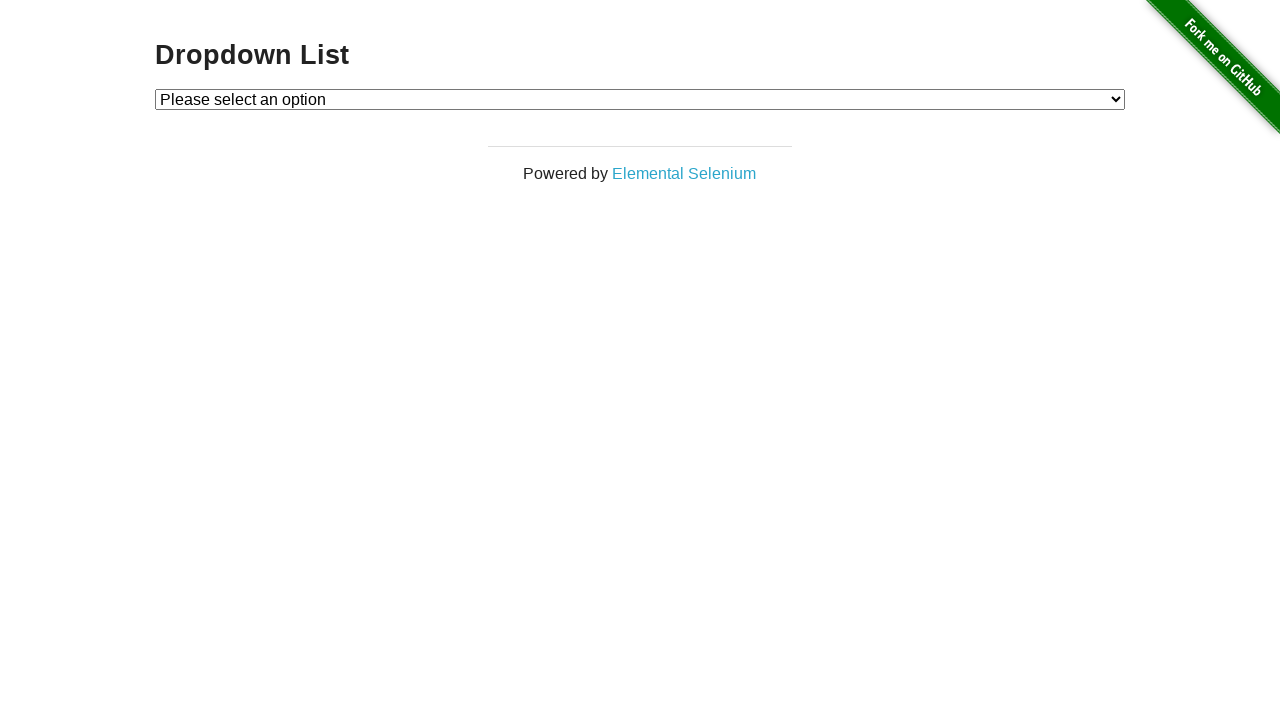

Navigated to dropdown test page
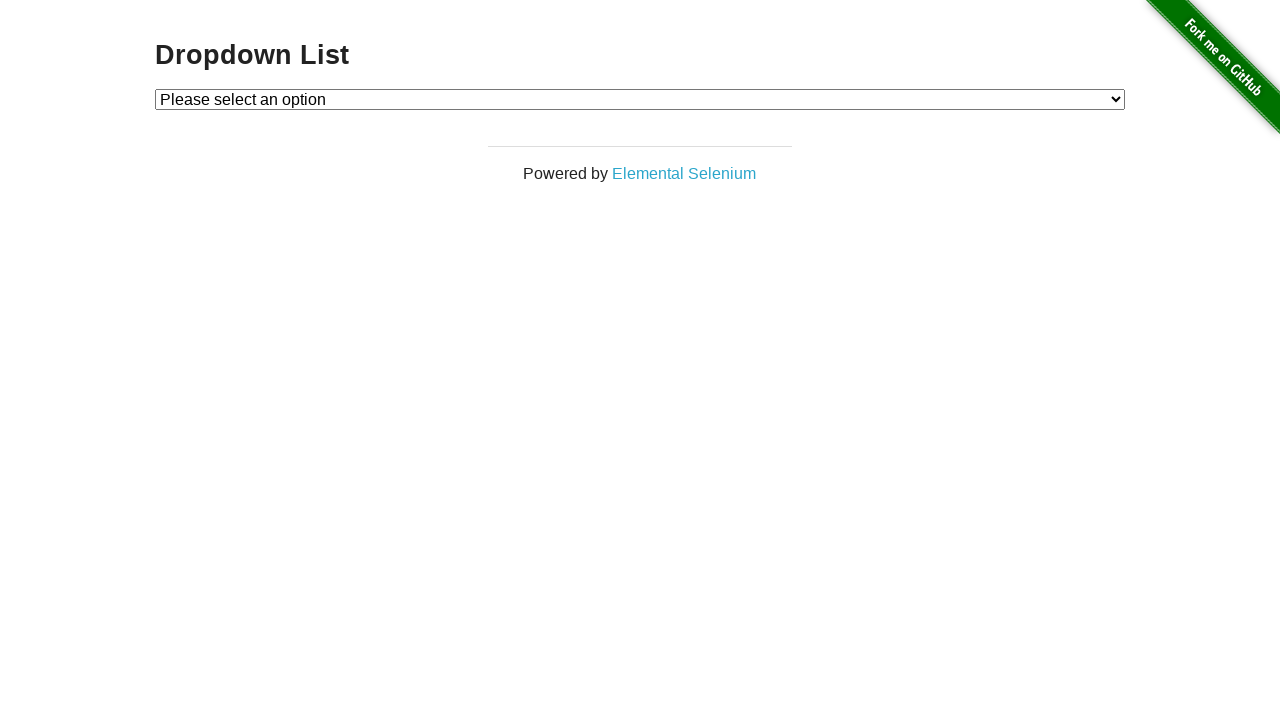

Selected 'Option 1' from dropdown using select_option method on #dropdown
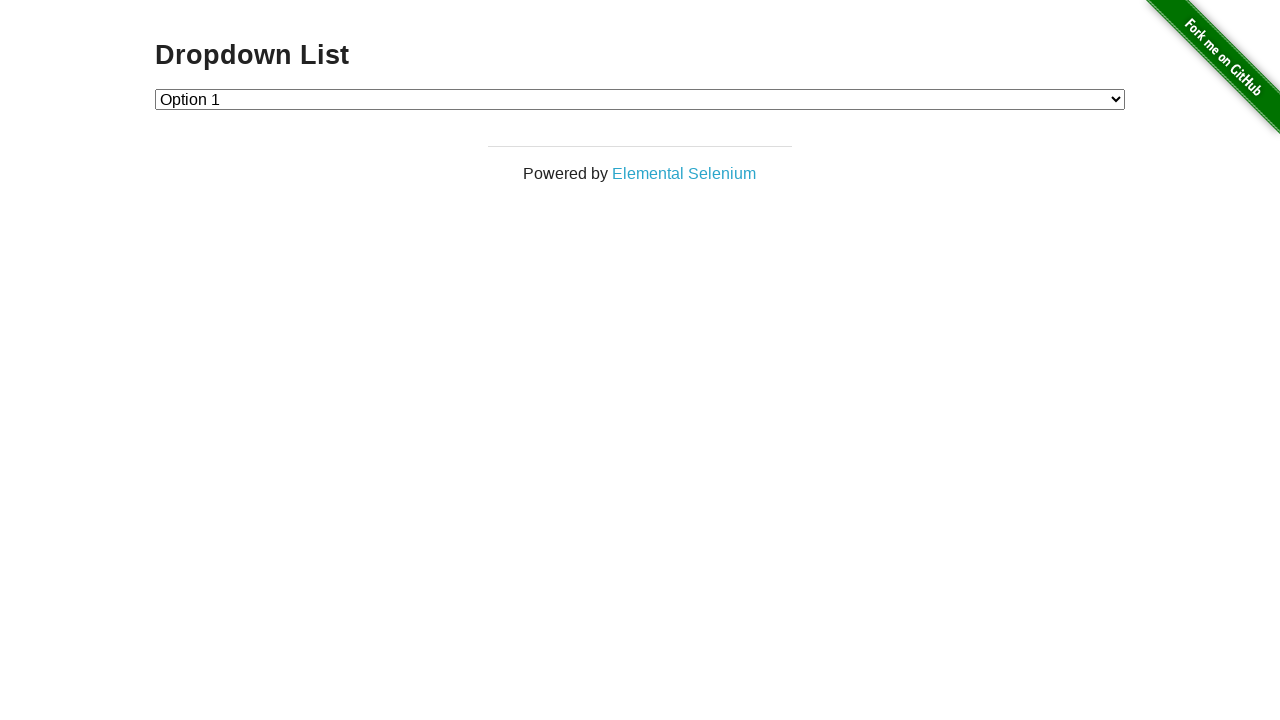

Retrieved selected dropdown value
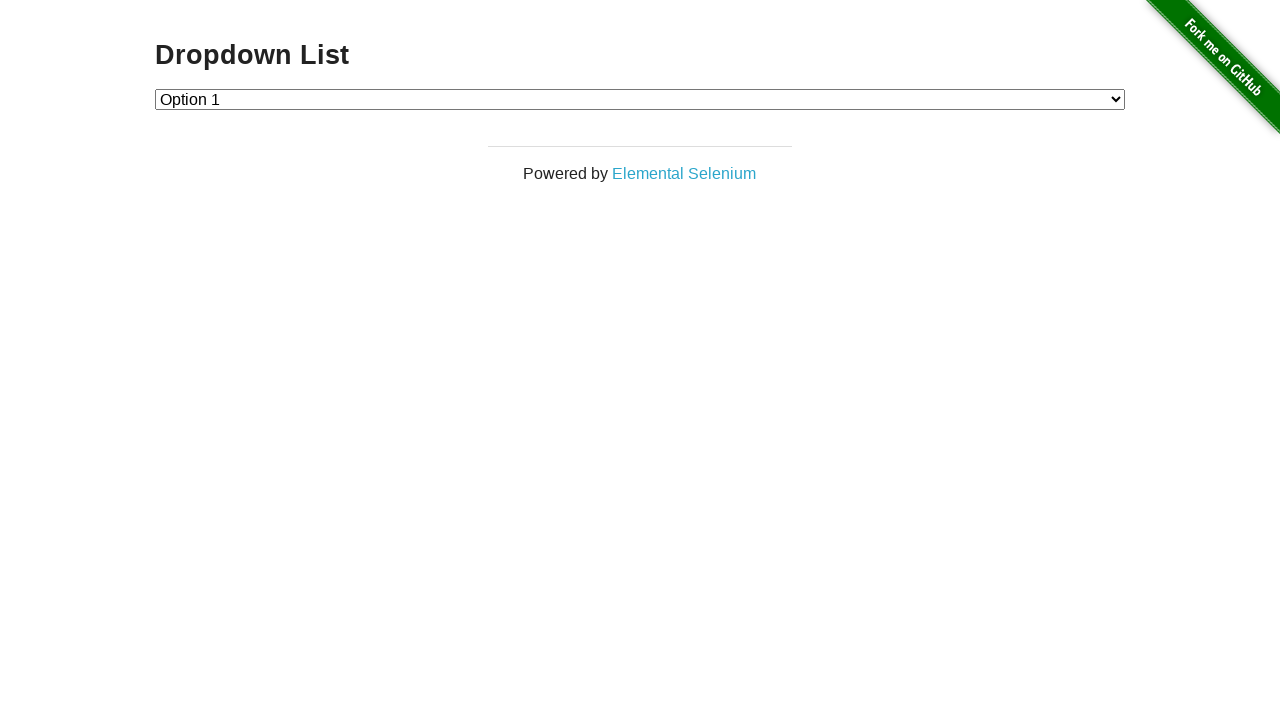

Assertion passed: dropdown value is '1'
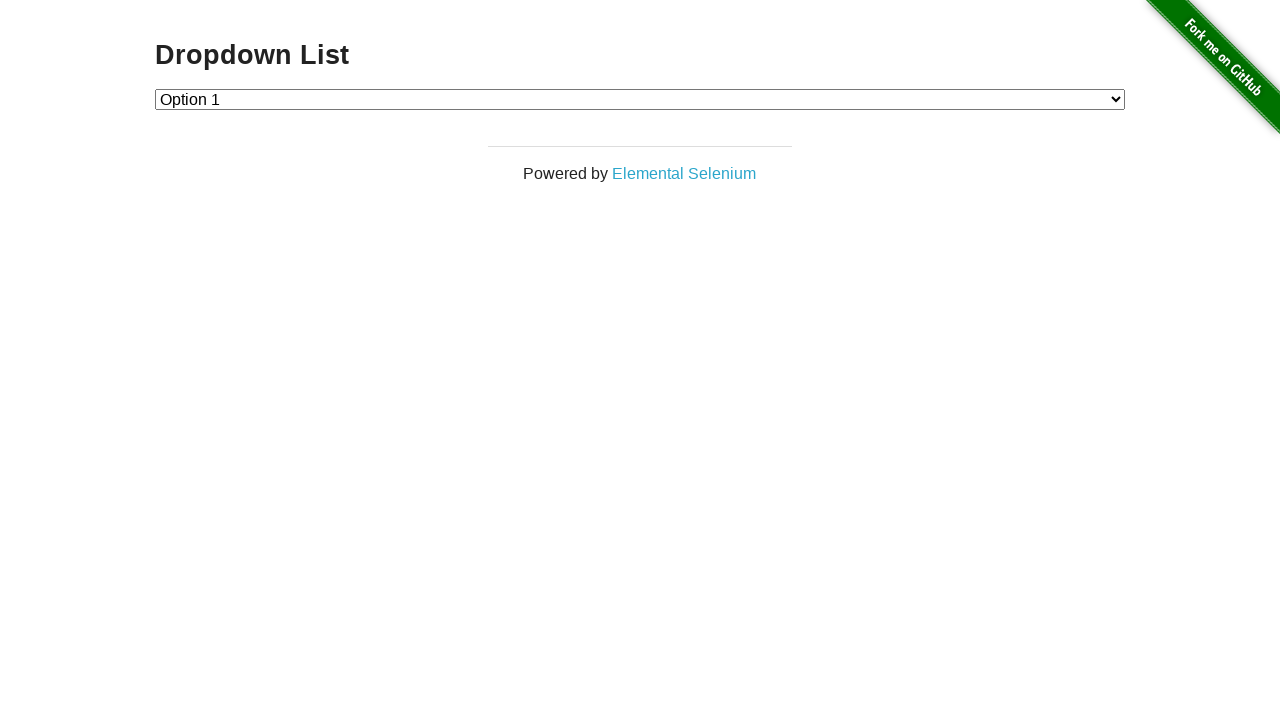

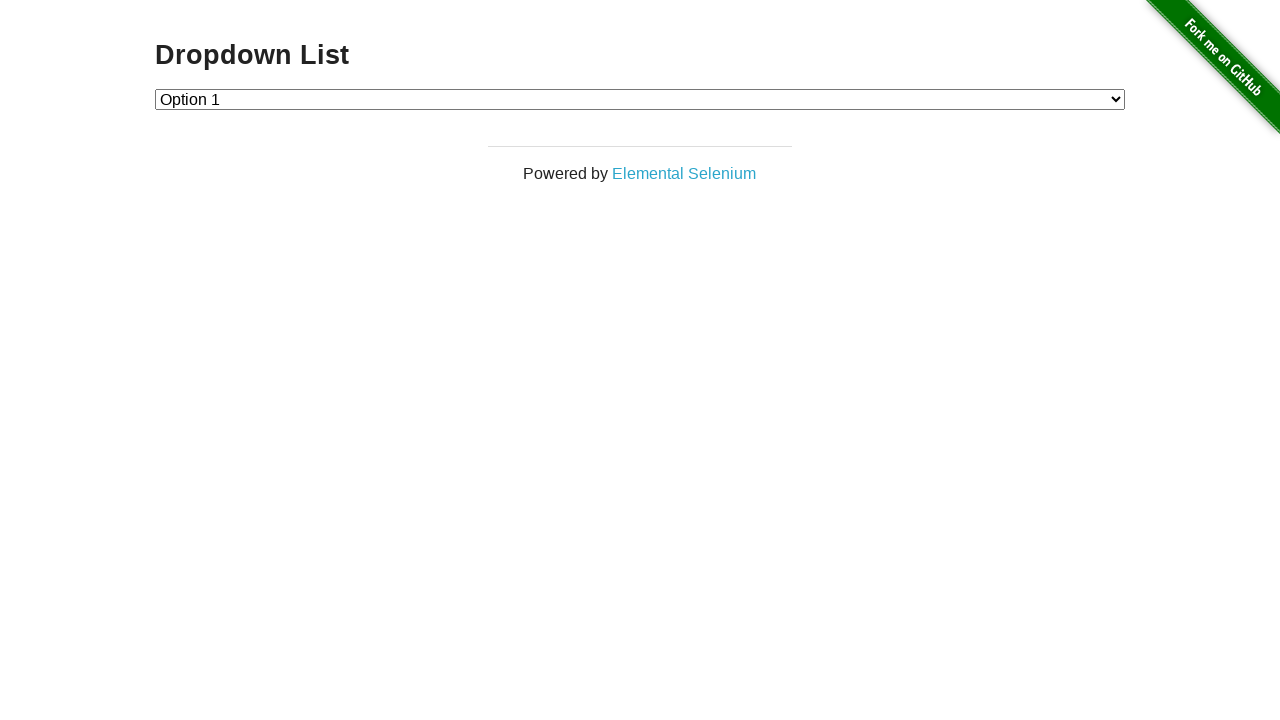